Navigates to Lorem Ipsum website and verifies paragraph elements are present on the page

Starting URL: https://www.lipsum.com/

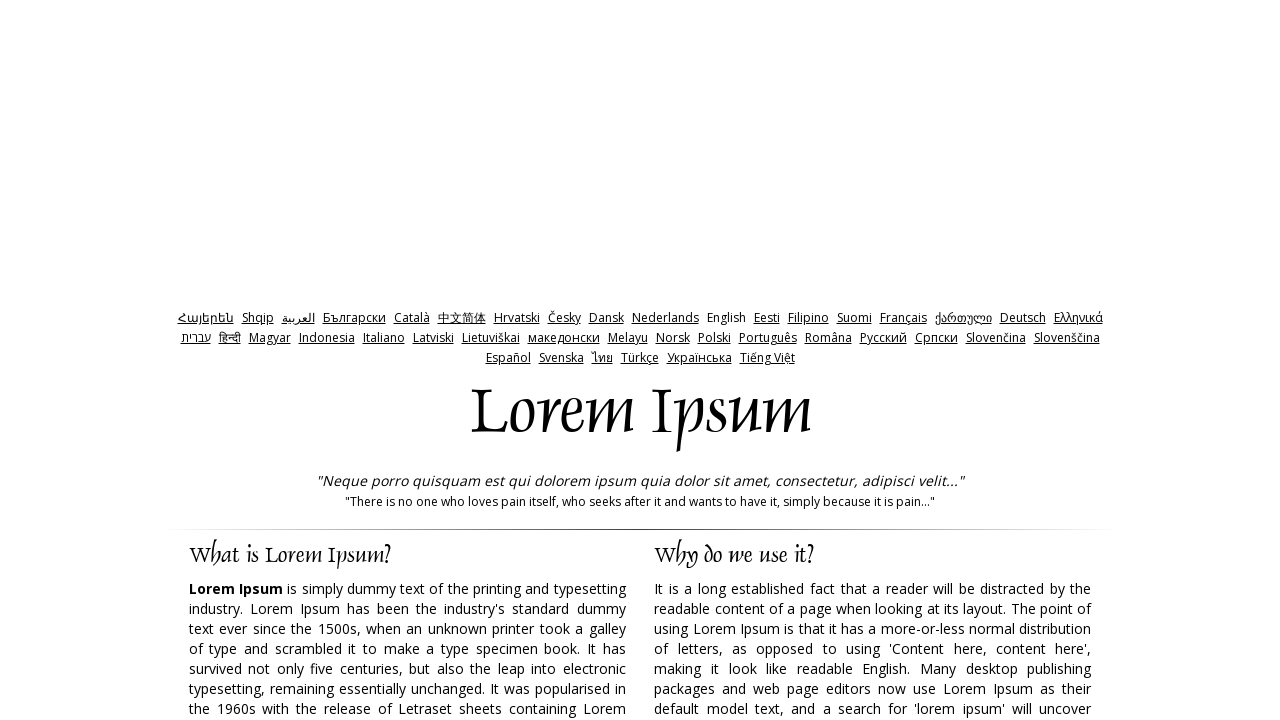

Navigated to Lorem Ipsum website
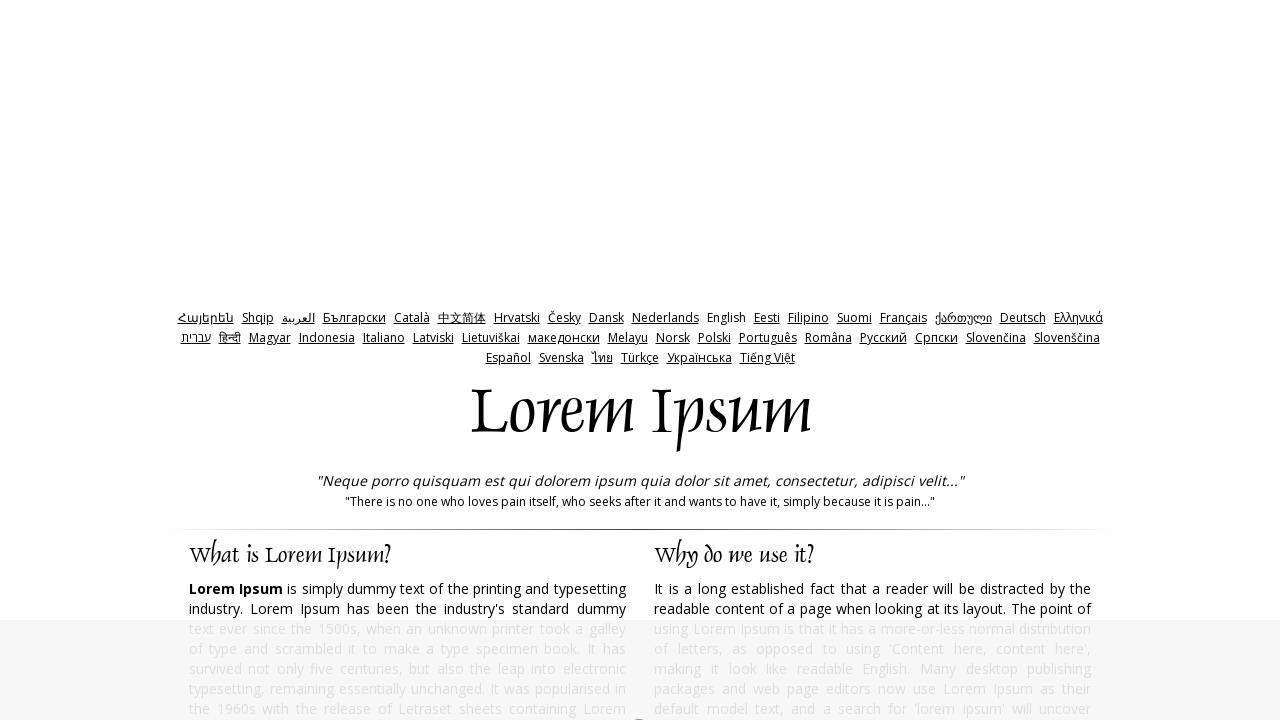

Paragraph elements loaded on page
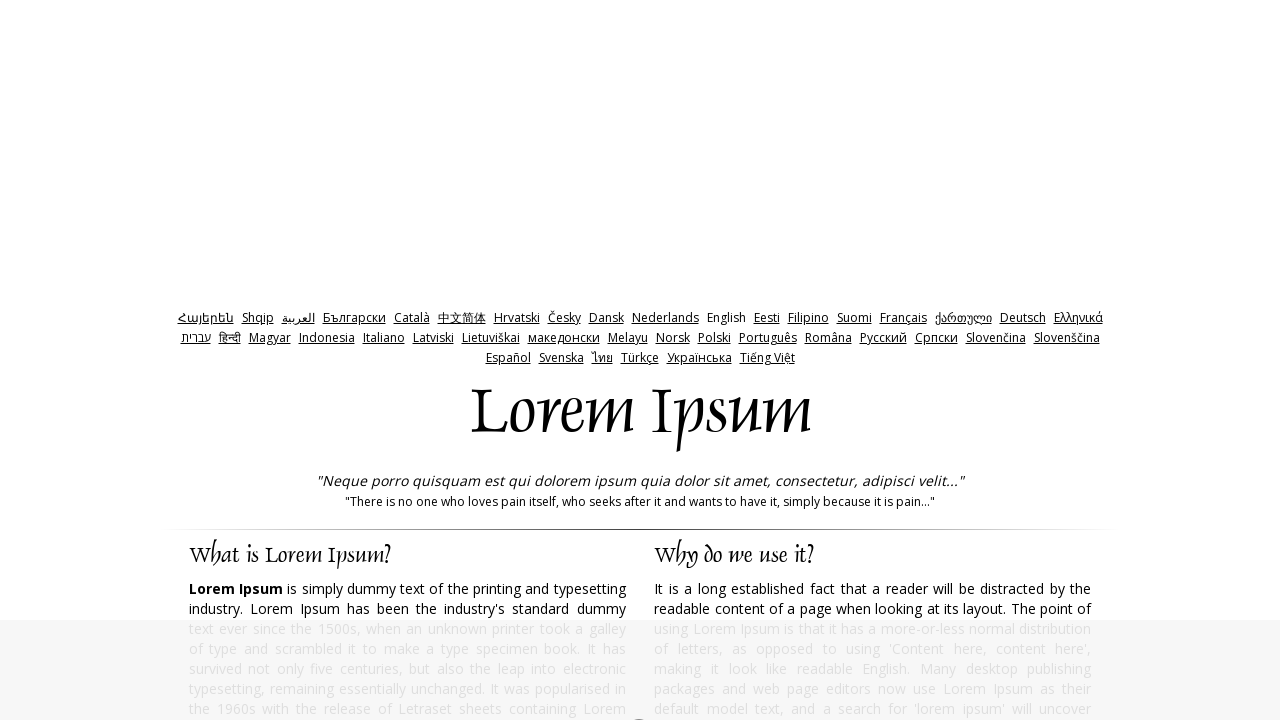

Retrieved all paragraph elements from page
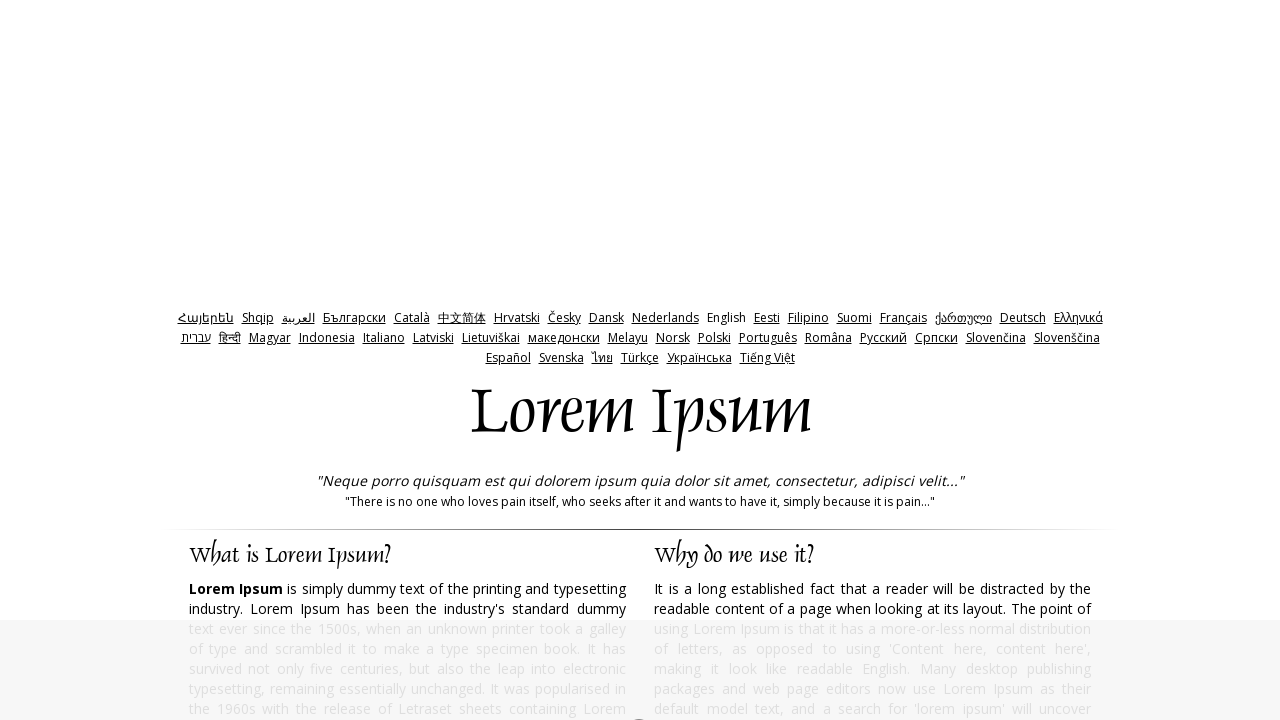

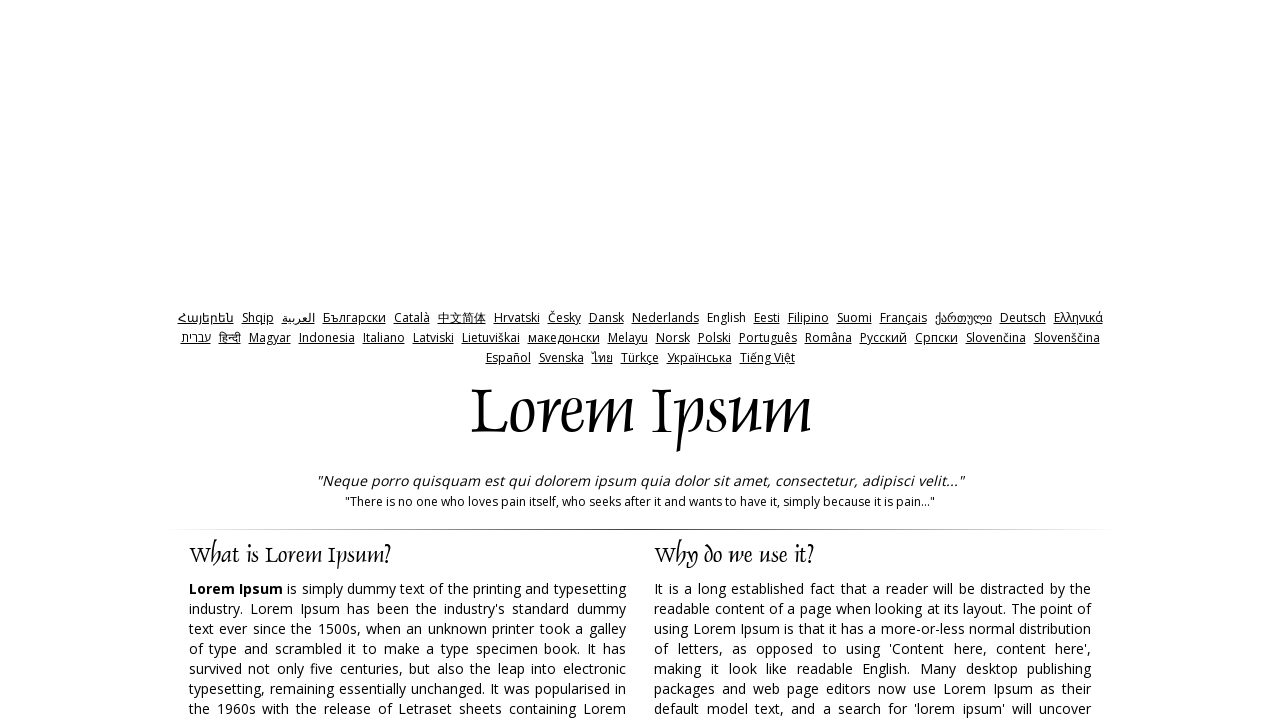